Tests JavaScript confirm dialog by clicking the JS Confirm button and dismissing the alert, then verifying the result text

Starting URL: https://the-internet.herokuapp.com/javascript_alerts

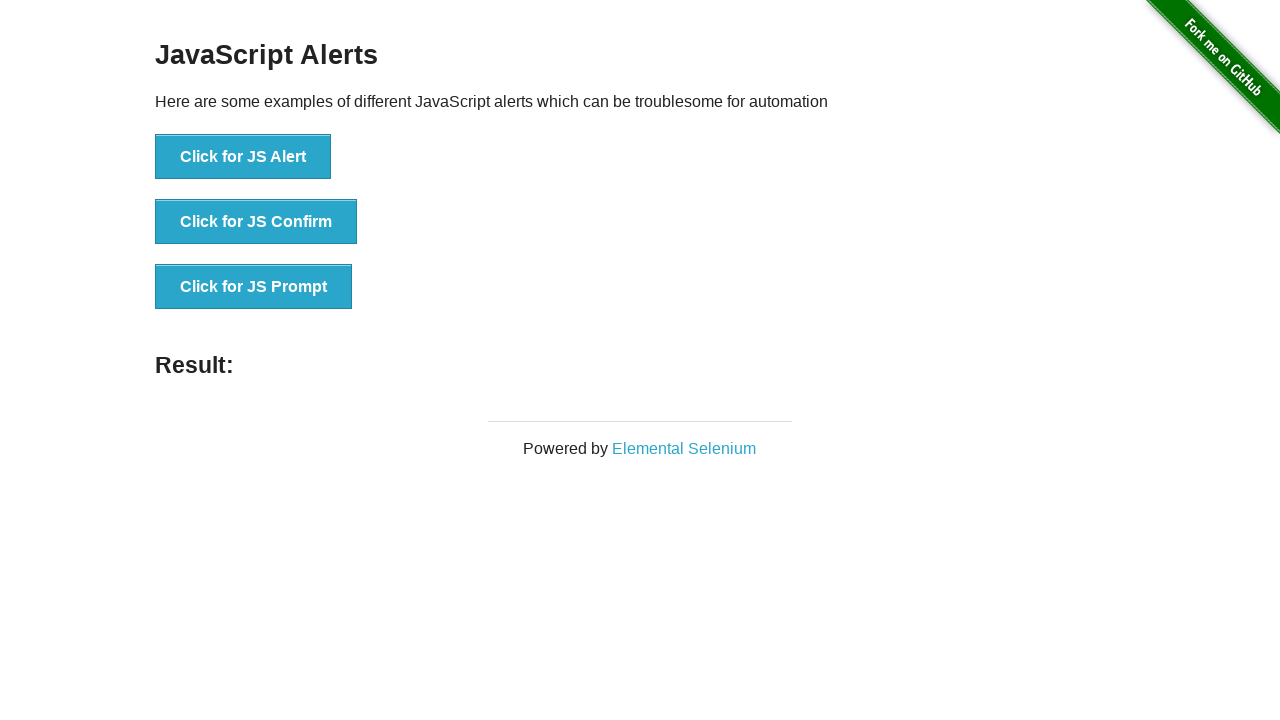

Set up dialog handler to dismiss confirm alerts
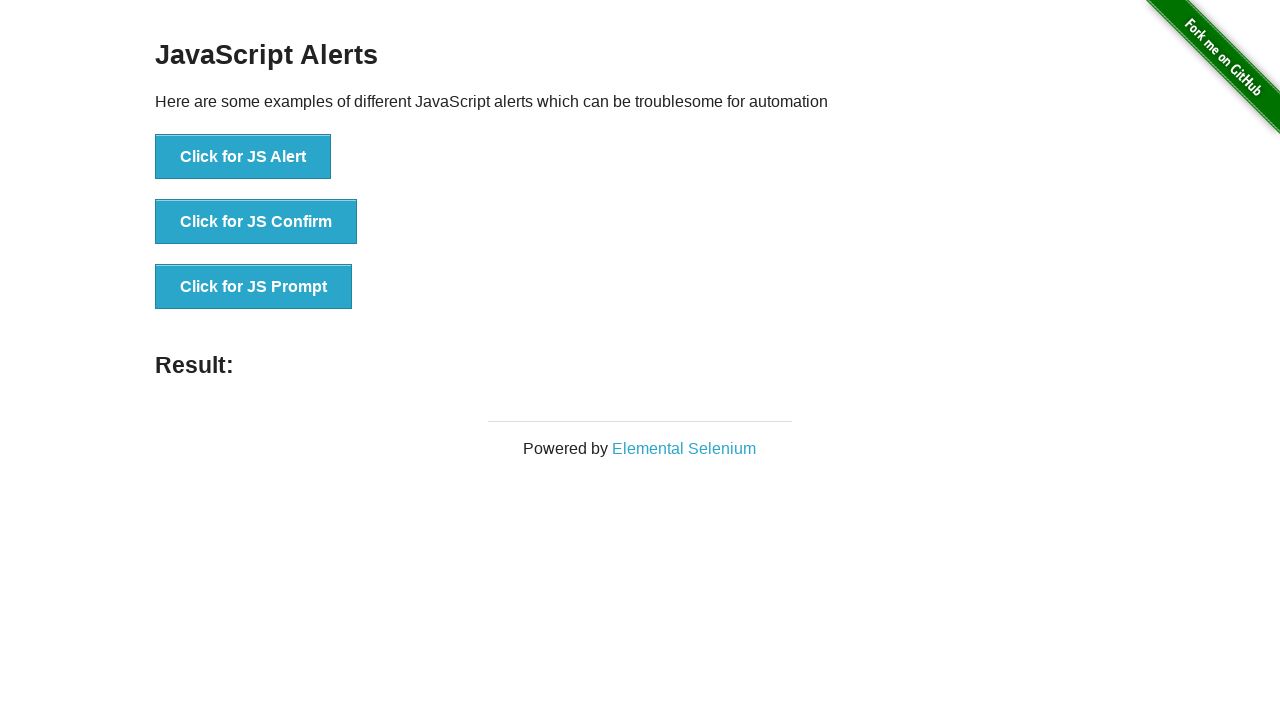

Clicked the JS Confirm button via JavaScript
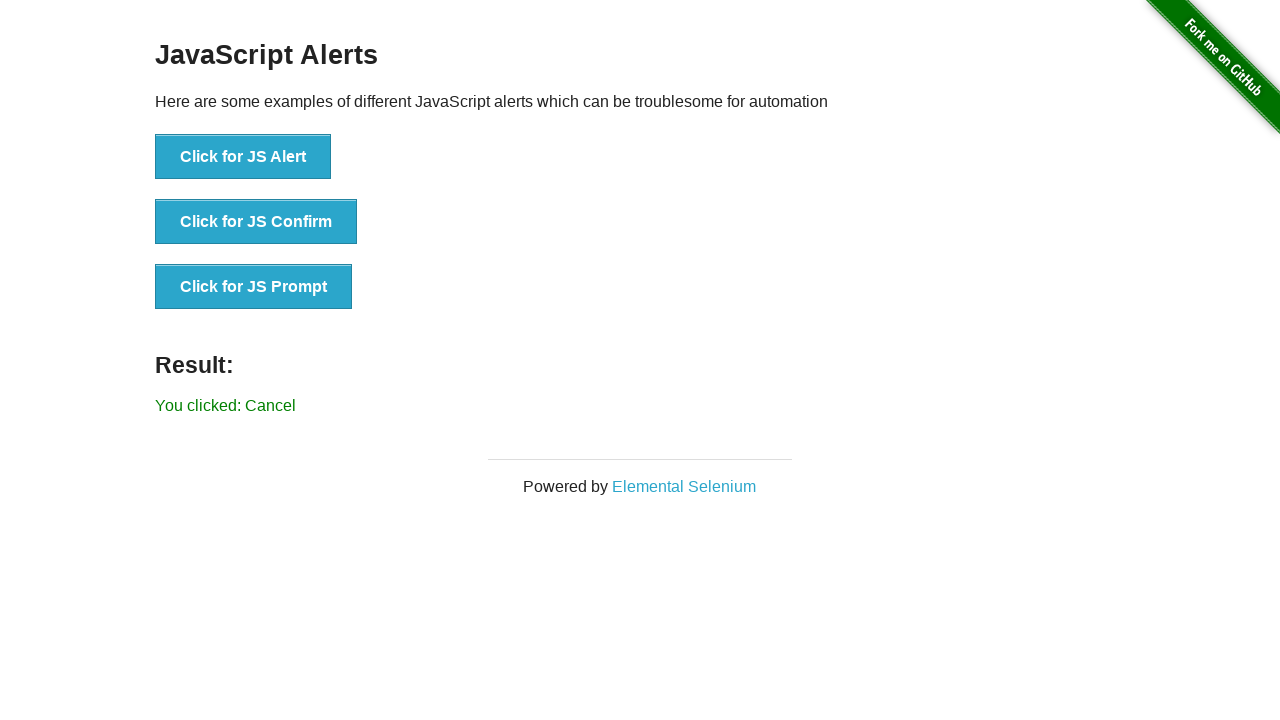

Result text element loaded after dismissing confirm dialog
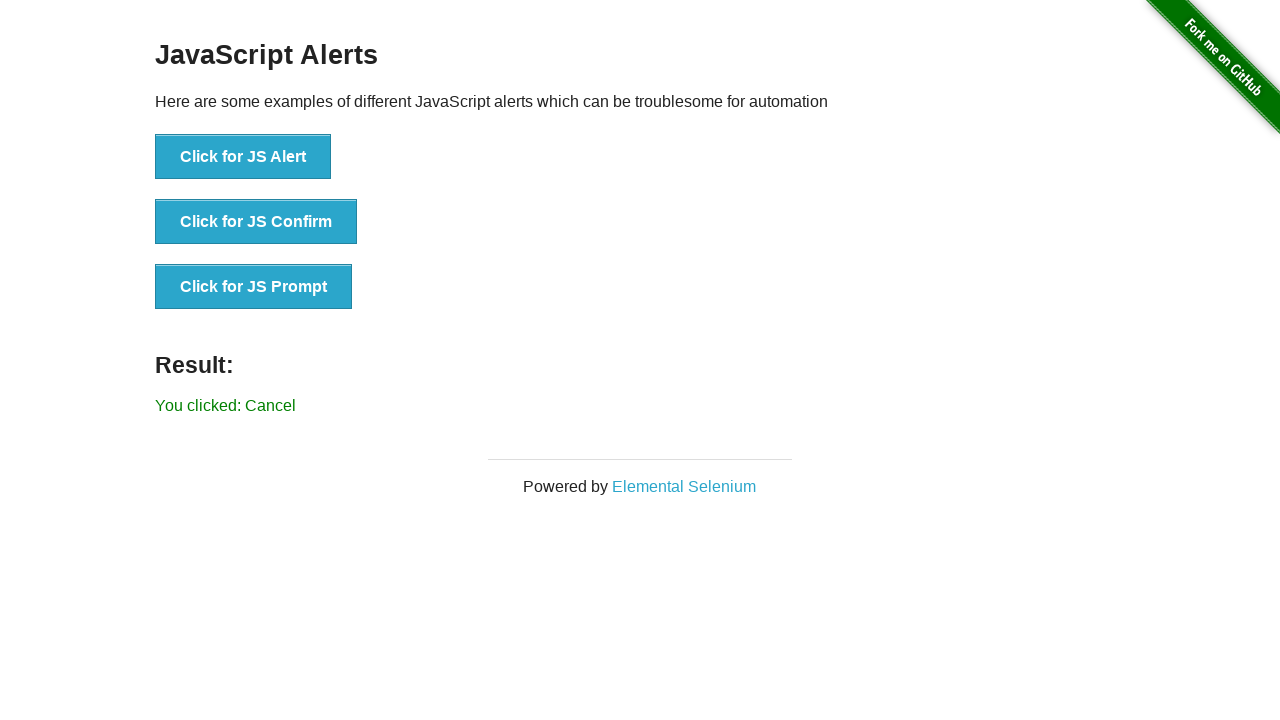

Retrieved result text: 'You clicked: Cancel'
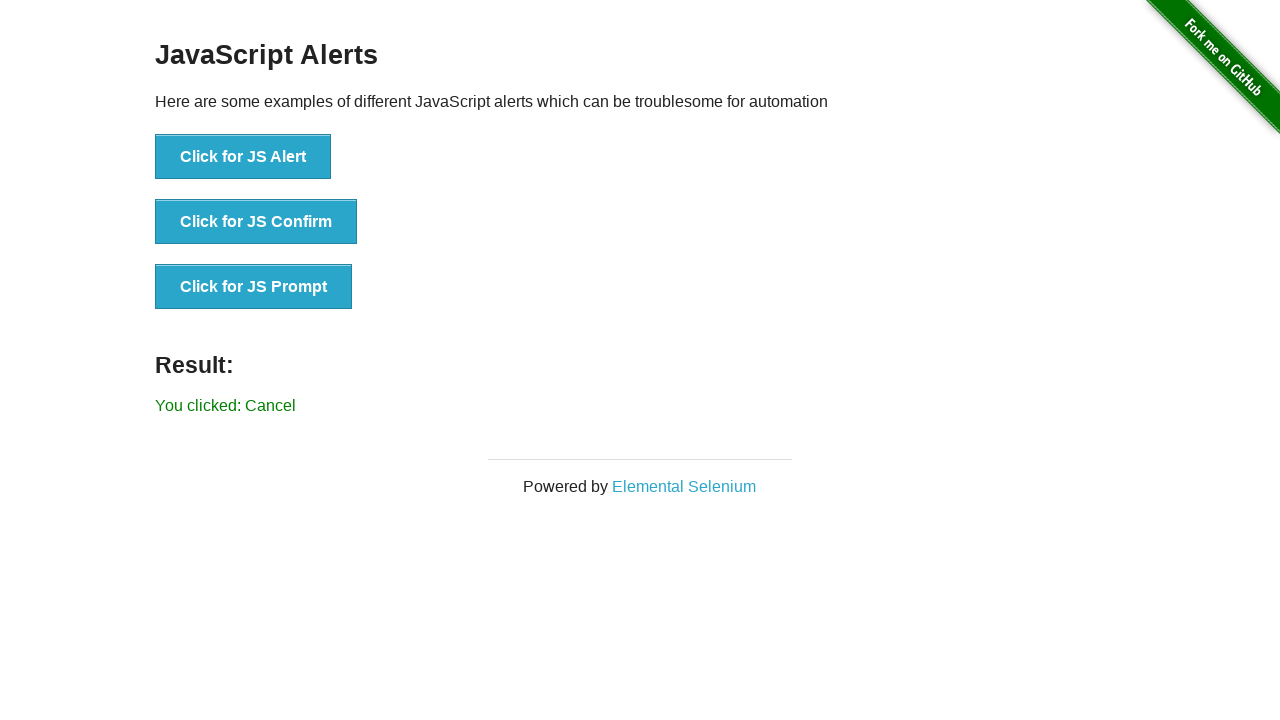

Verified result text matches expected 'You clicked: Cancel'
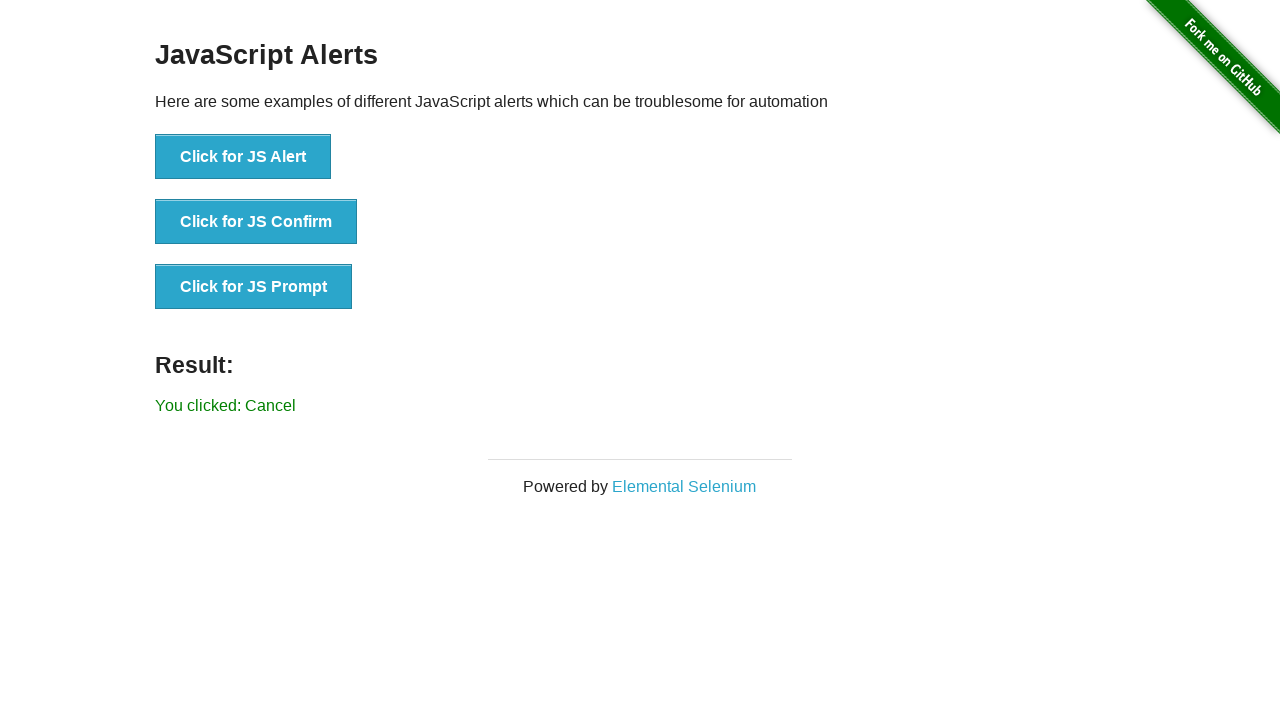

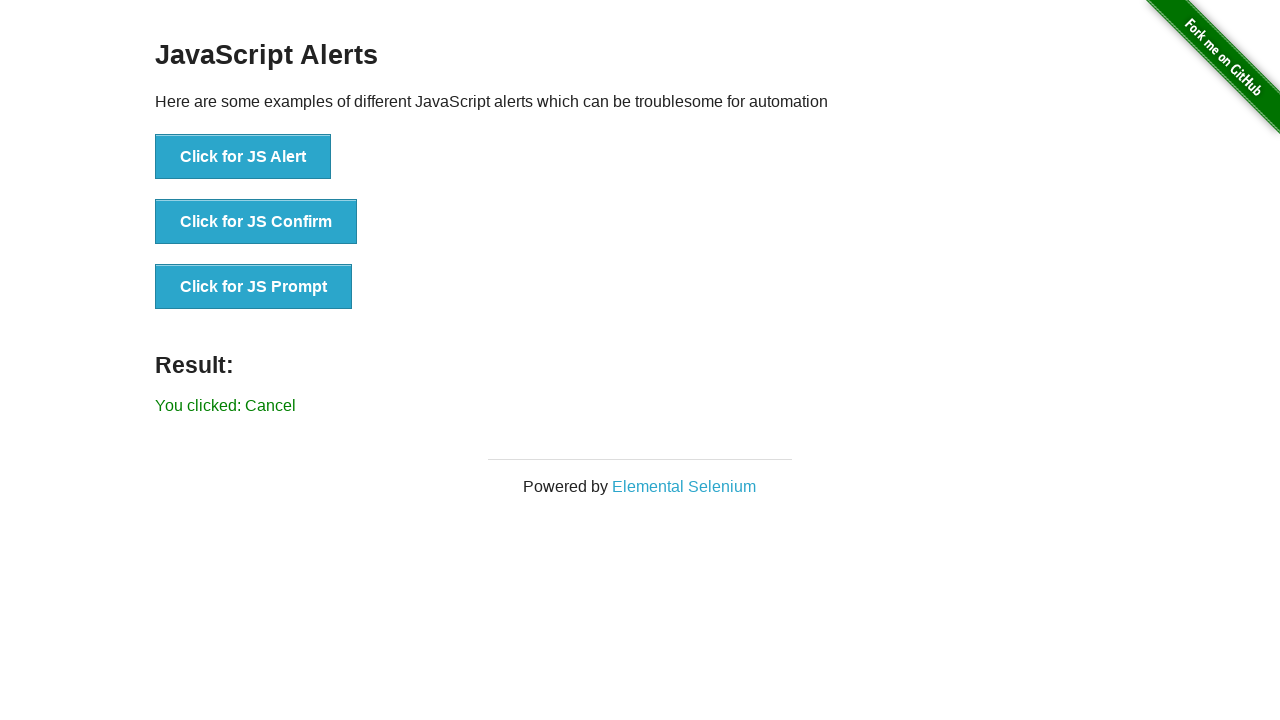